Tests successful form submission by filling name, message, and correctly solving the captcha

Starting URL: https://www.ultimateqa.com/filling-out-forms/

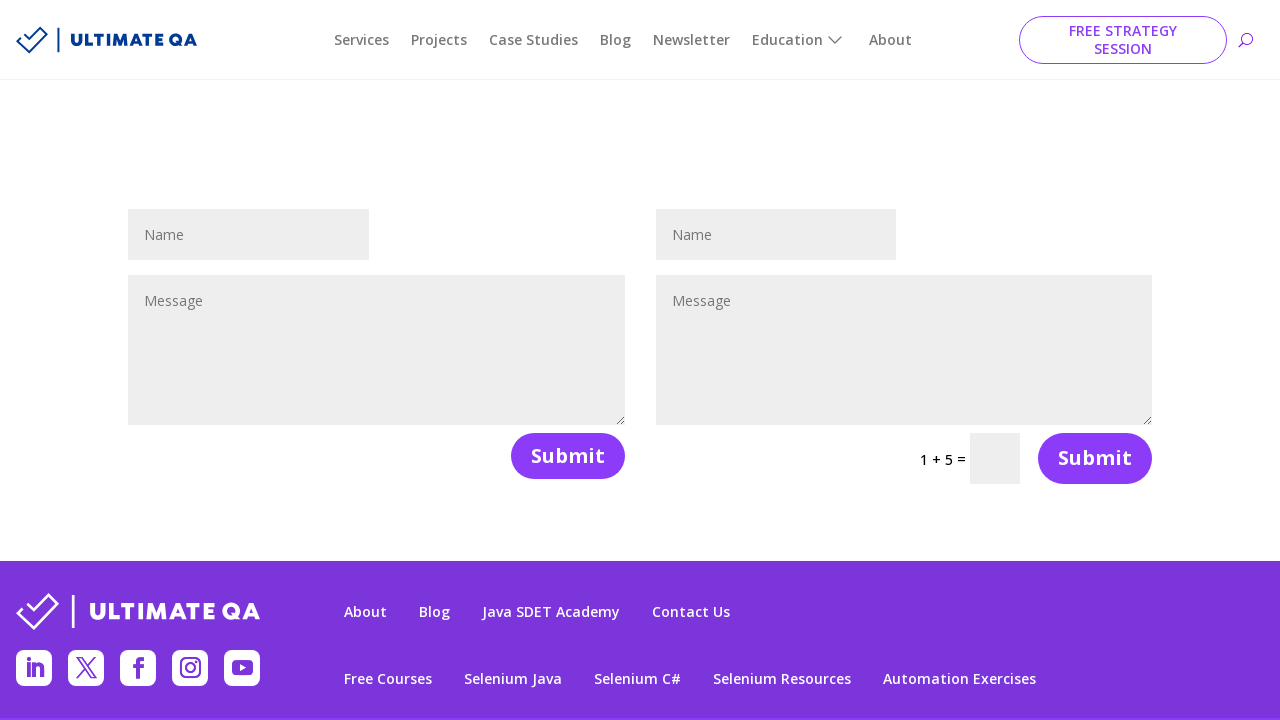

Clicked on name field at (776, 234) on #et_pb_contact_name_1
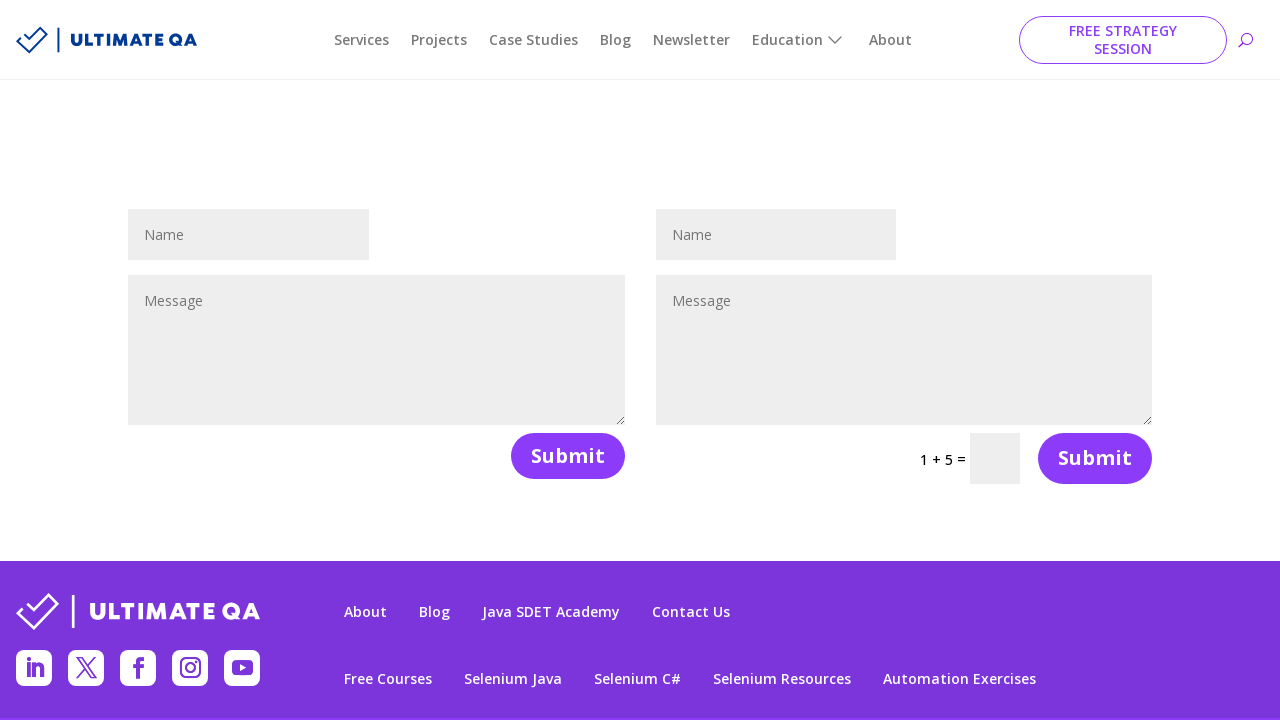

Filled name field with 'Ivanka' on #et_pb_contact_name_1
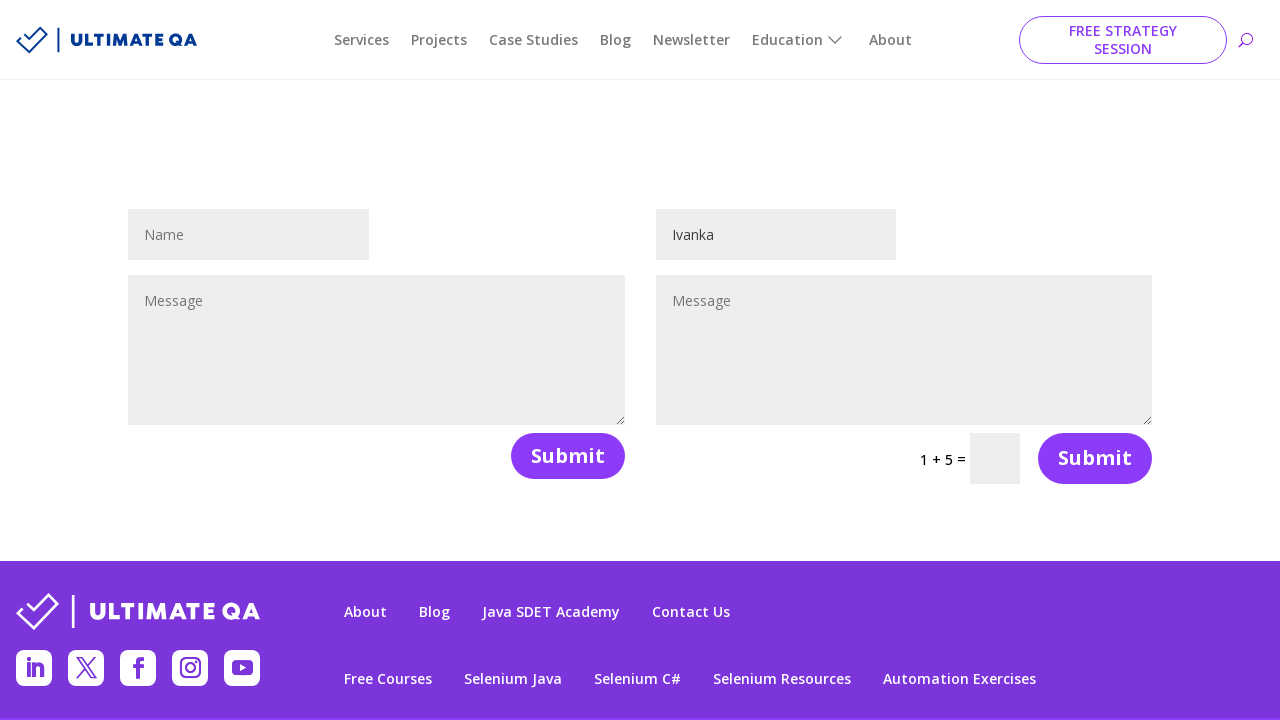

Clicked on message field at (904, 350) on #et_pb_contact_message_1
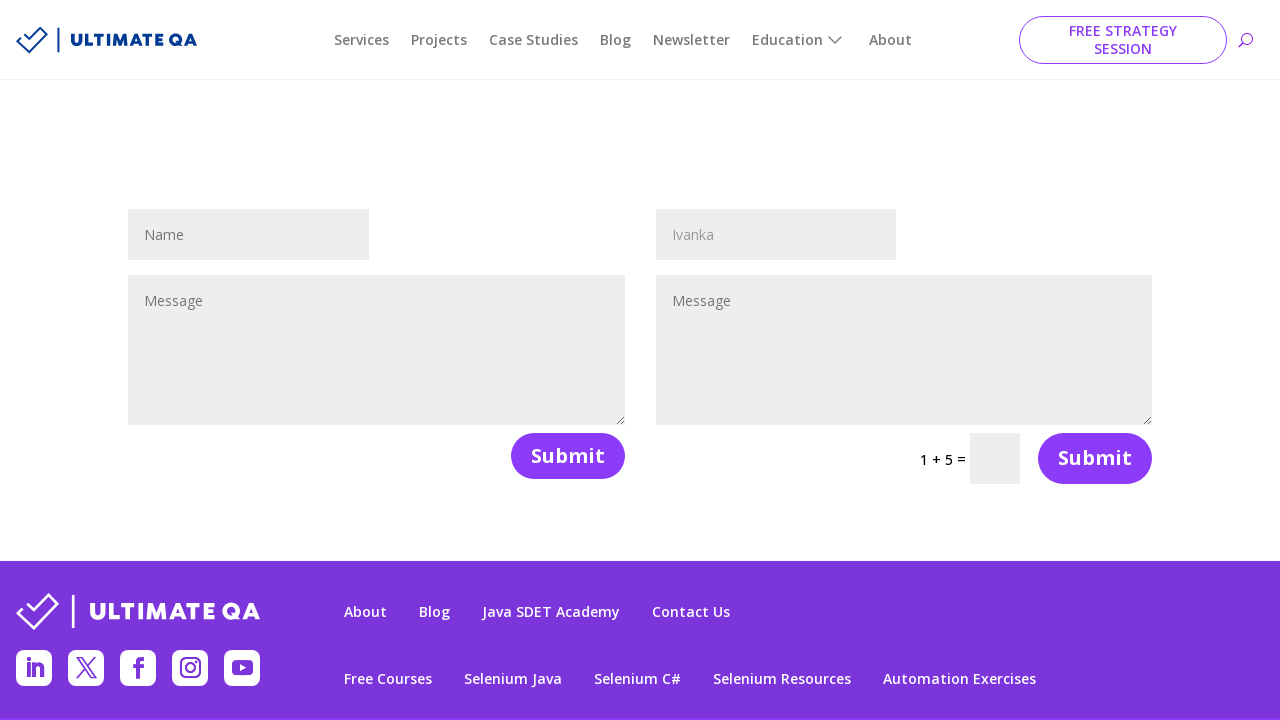

Filled message field with 'testing again' on #et_pb_contact_message_1
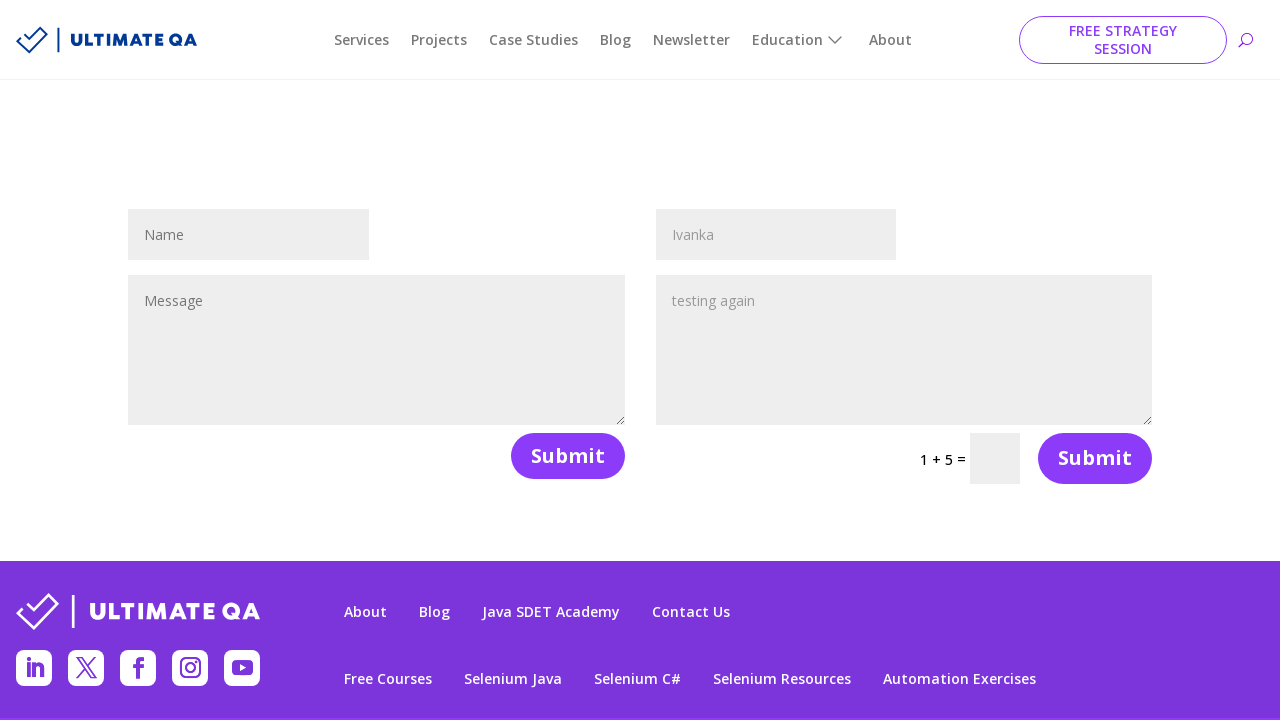

Retrieved captcha question: 1 + 5
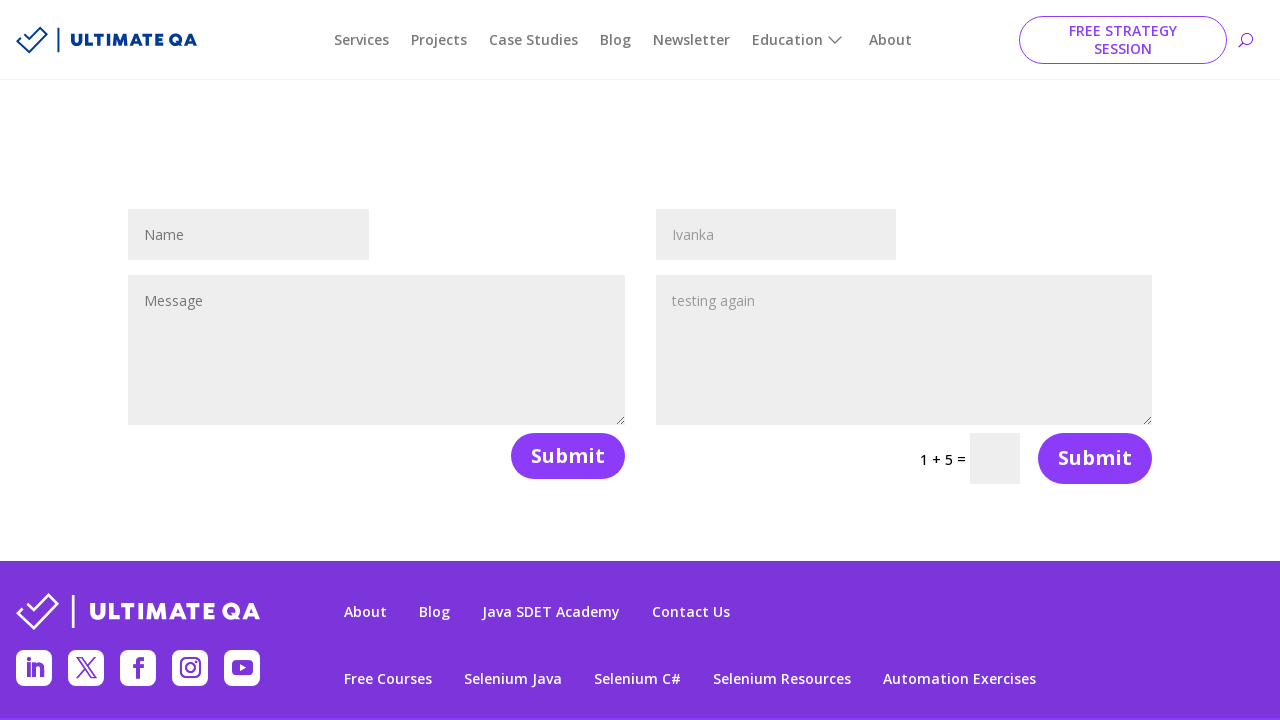

Calculated captcha answer: 1 + 5 = 6
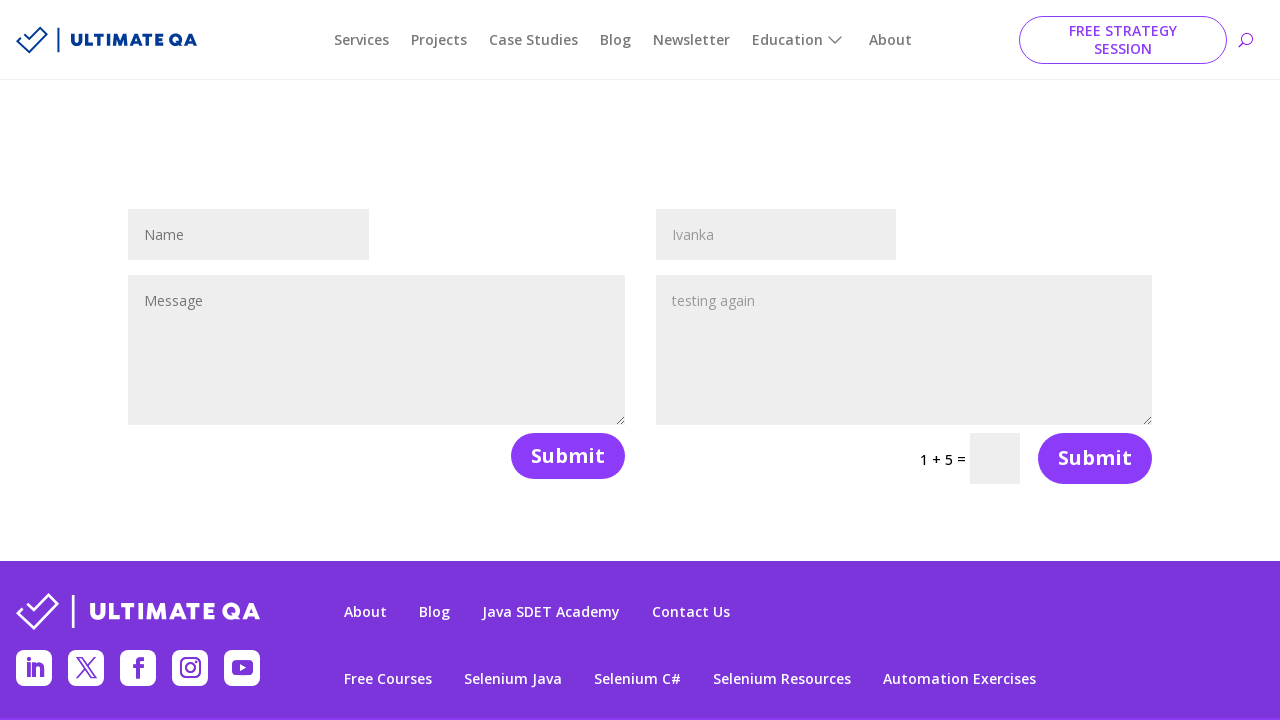

Clicked on captcha answer field at (995, 458) on input[name='et_pb_contact_captcha_1']
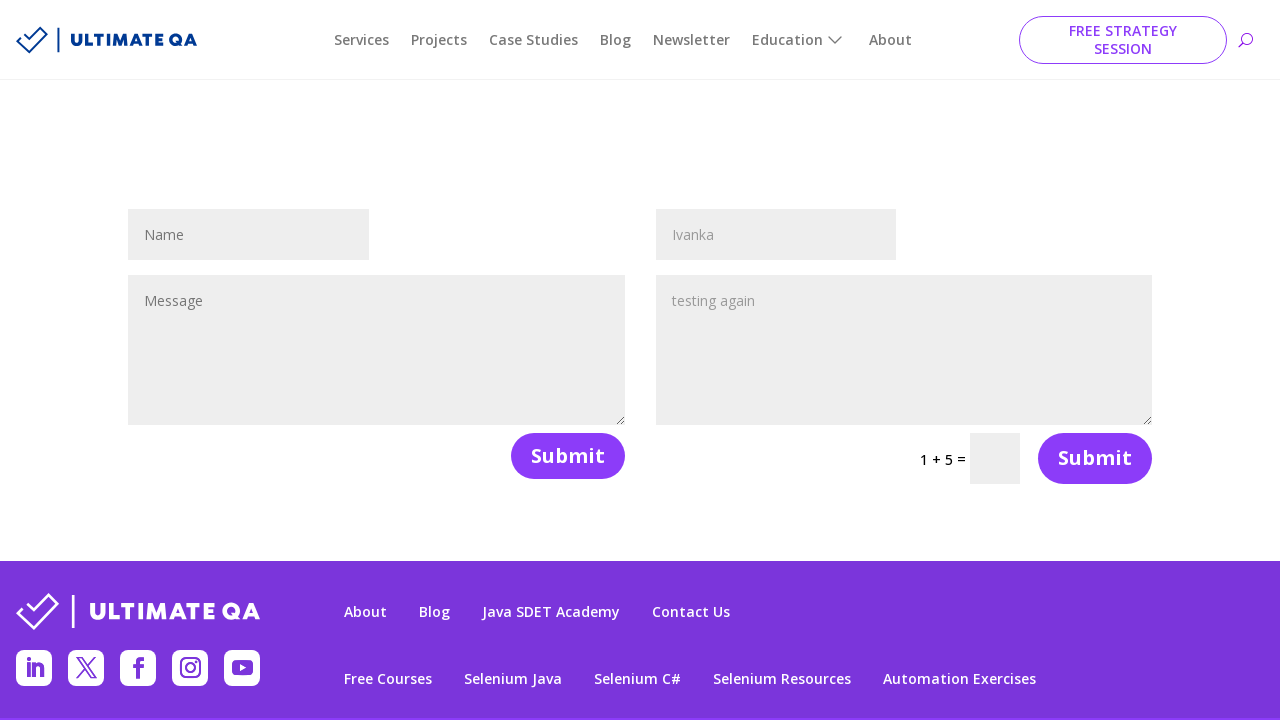

Filled captcha field with correct answer '6' on input[name='et_pb_contact_captcha_1']
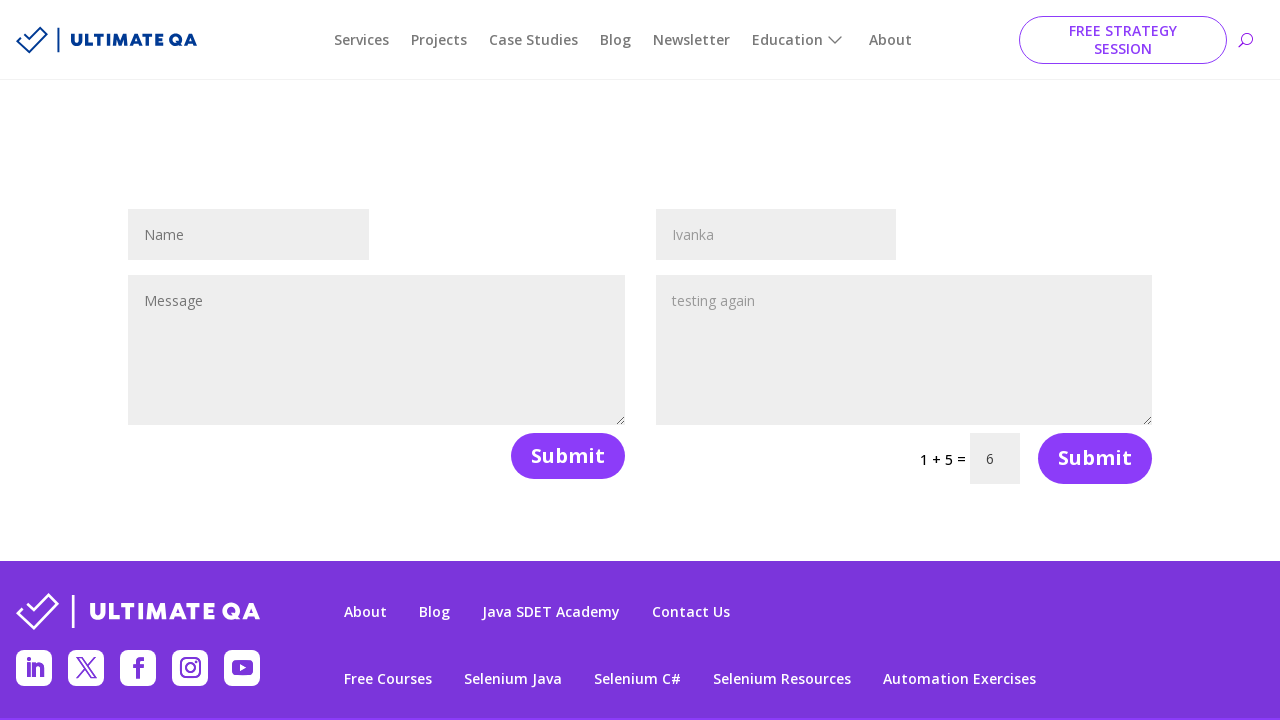

Clicked submit button to submit form at (1095, 458) on xpath=(.//*[normalize-space(text()) and normalize-space(.)='Message'])[2]/follow
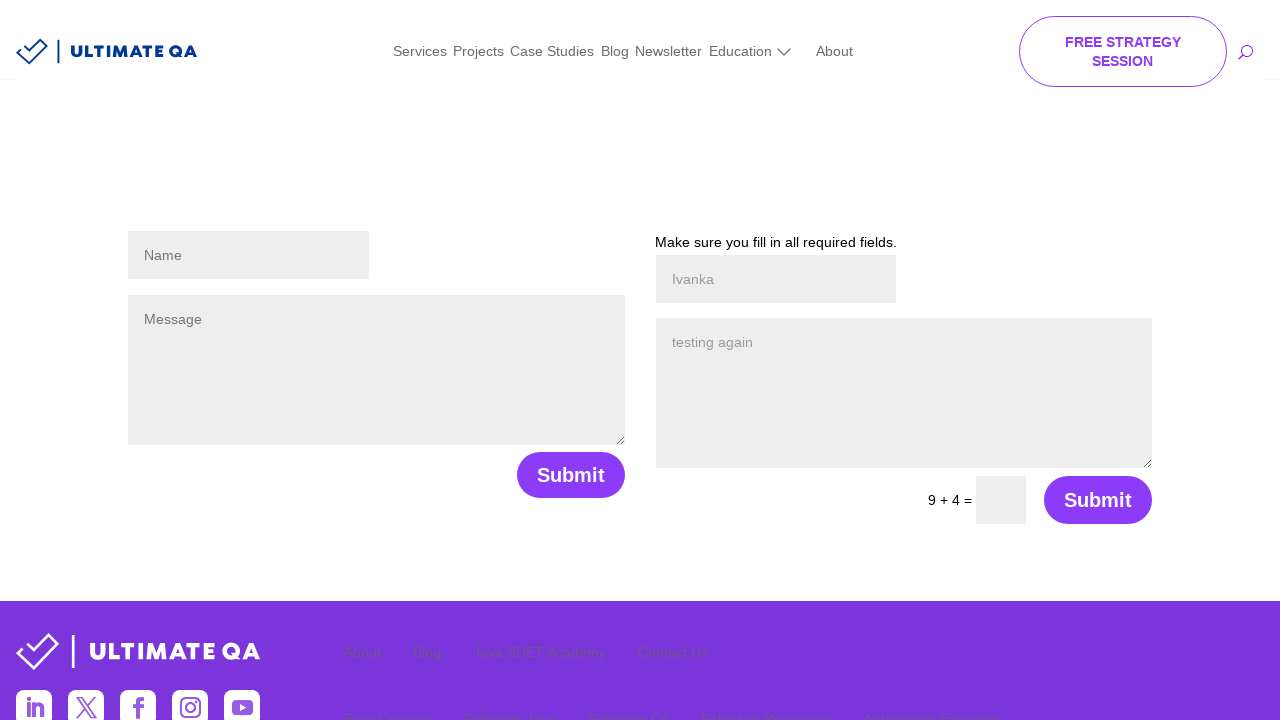

Waited for and confirmed success message appeared
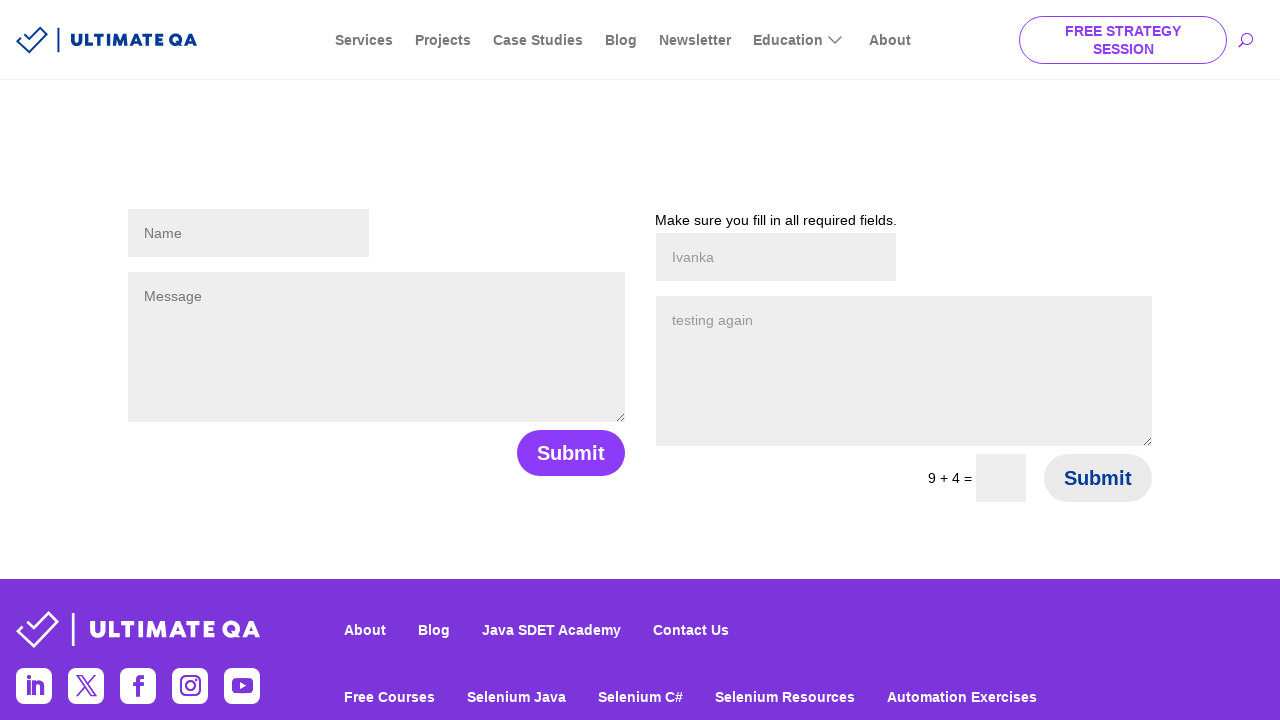

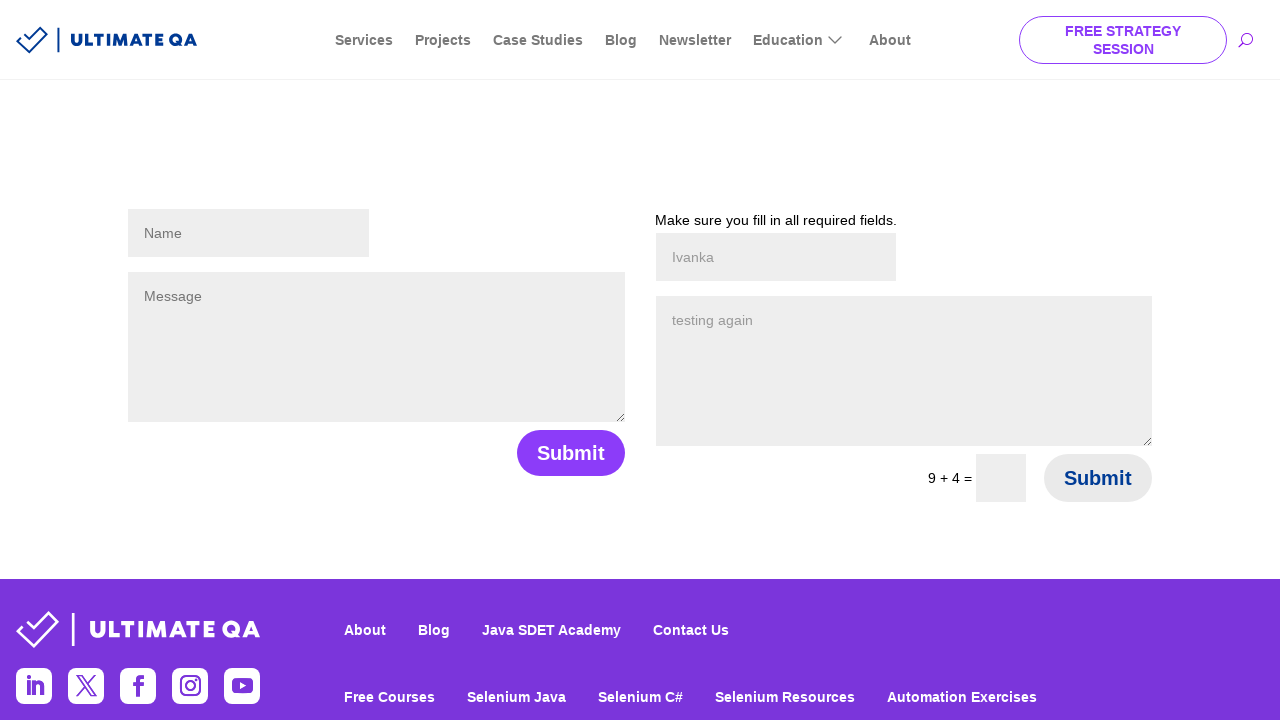